Tests JavaScript prompt dialog interaction by clicking a button to show a prompt, entering text into the prompt, and accepting it.

Starting URL: http://only-testing-blog.blogspot.in/2014/01/textbox.html

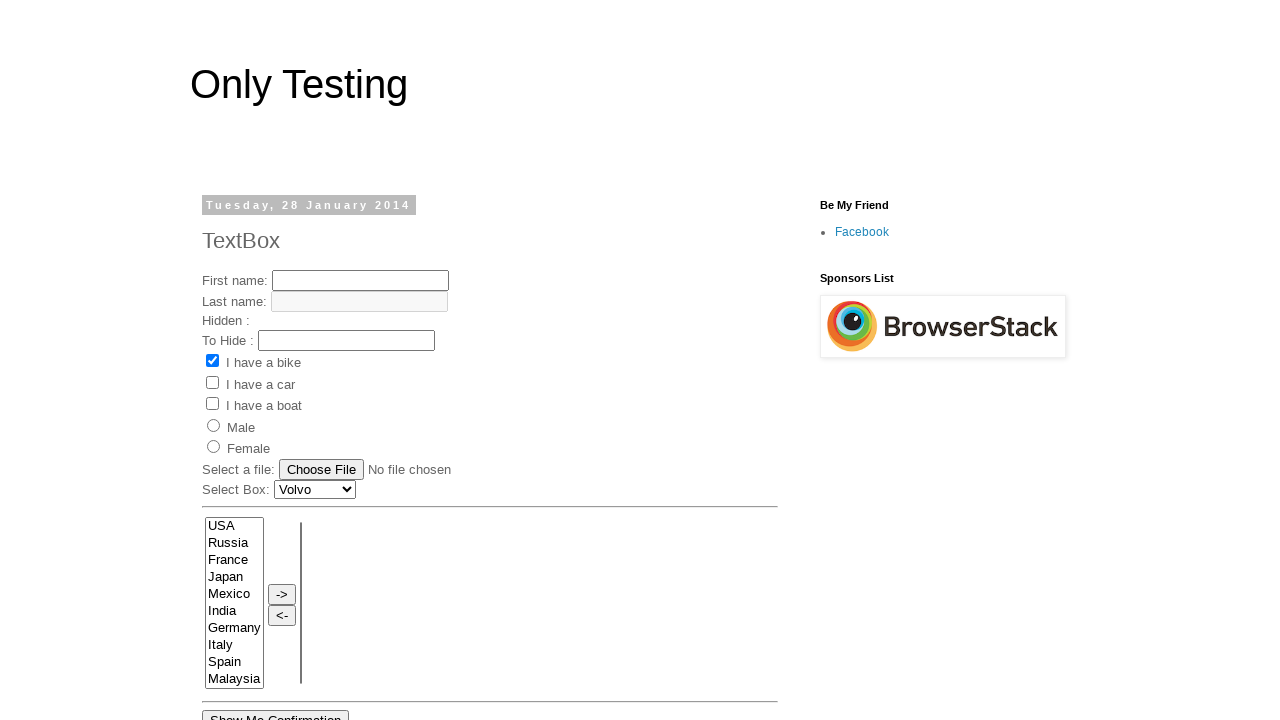

Clicked 'Show Me Prompt' button to trigger prompt dialog at (364, 360) on xpath=//button[contains(.,'Show Me Prompt')]
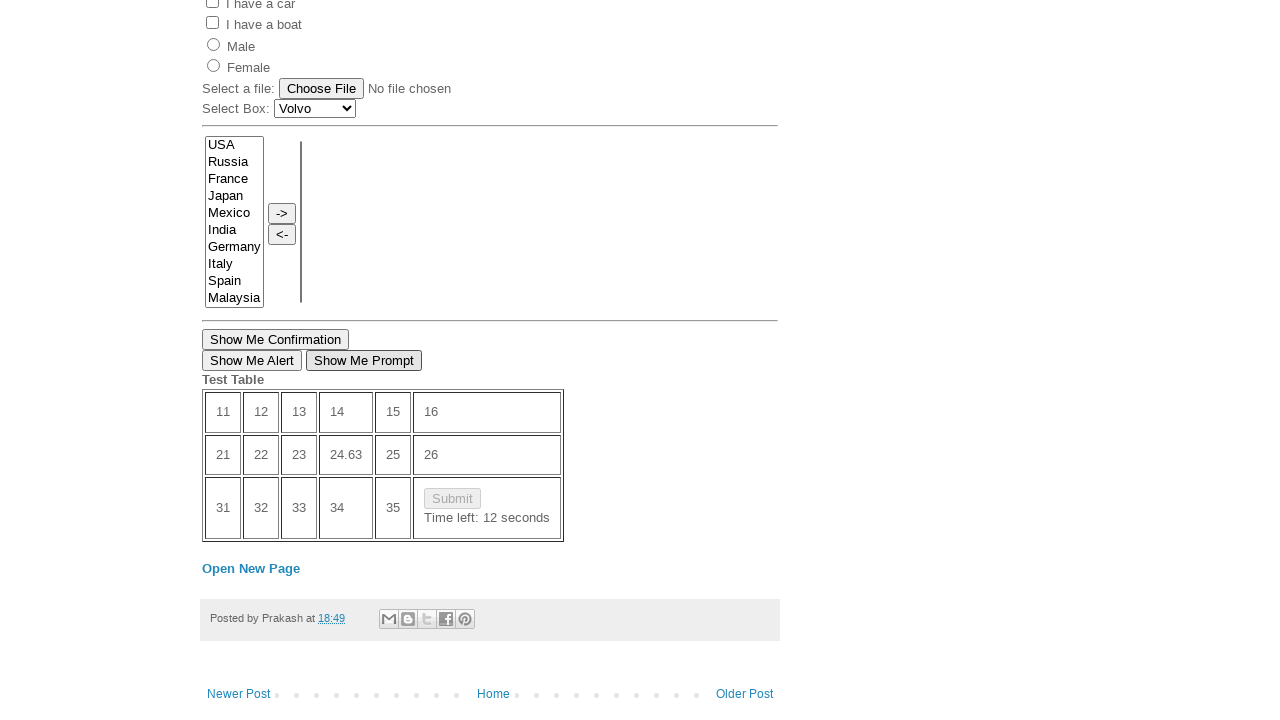

Set up dialog handler to accept prompt with text 'This is Pleasanton Test Team'
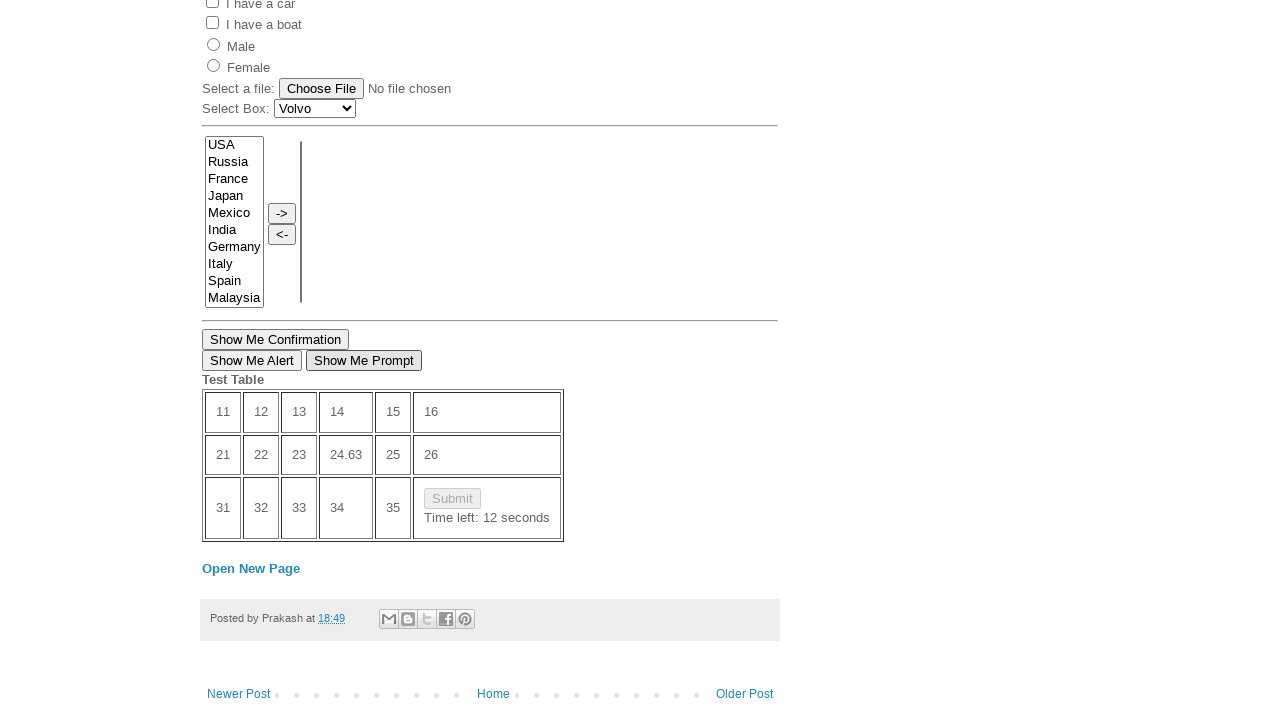

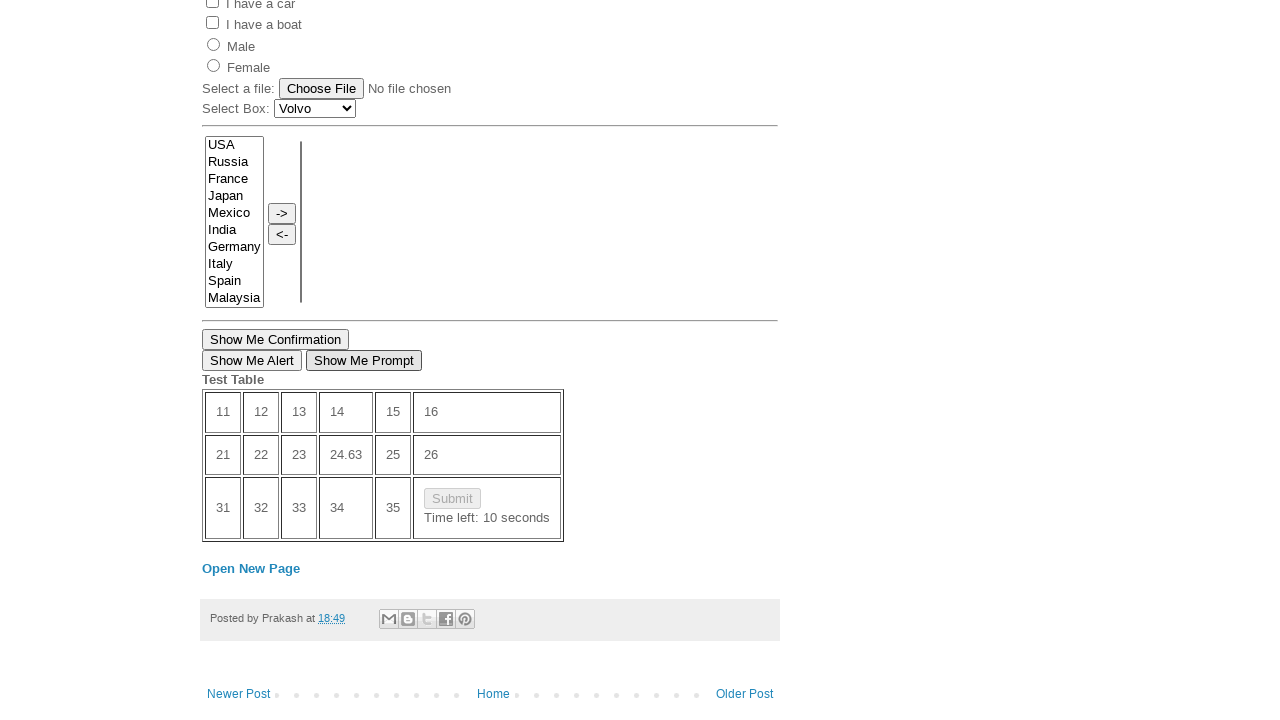